Tests three different button click types on demoqa.com: double-click, right-click, and regular click, then verifies the expected confirmation messages appear.

Starting URL: https://demoqa.com/buttons

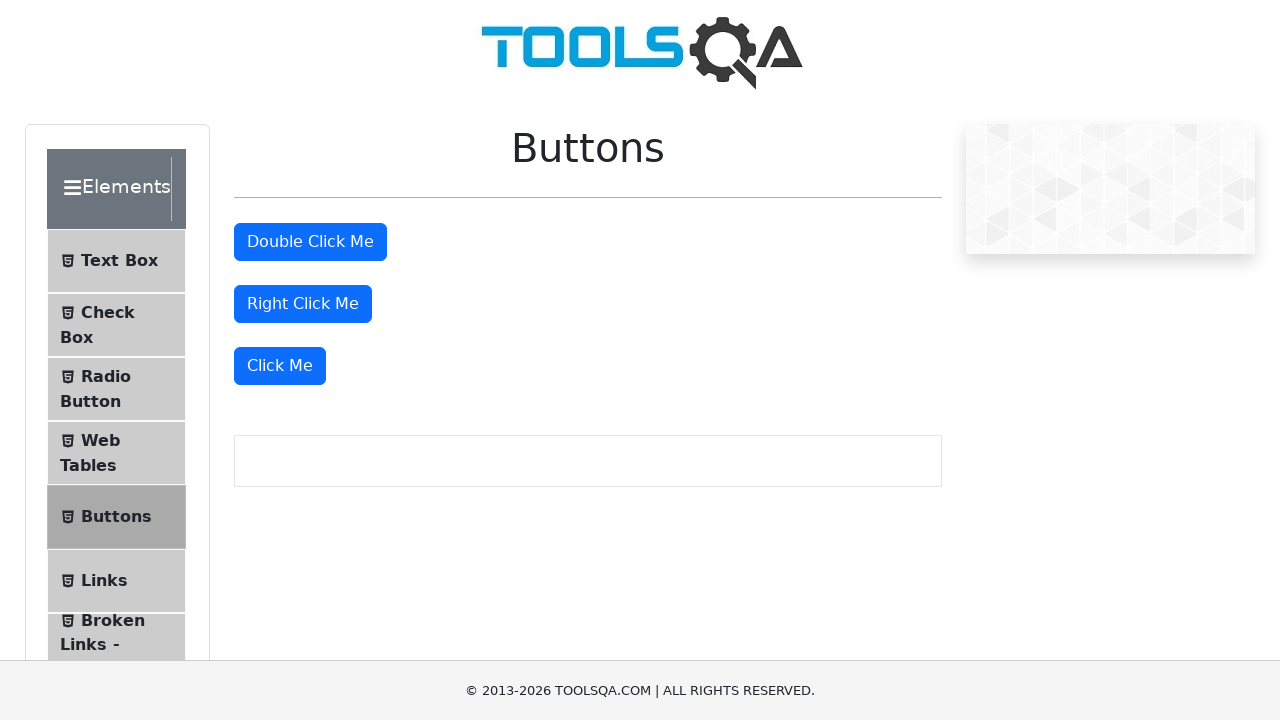

Double-clicked the double-click button at (310, 242) on #doubleClickBtn
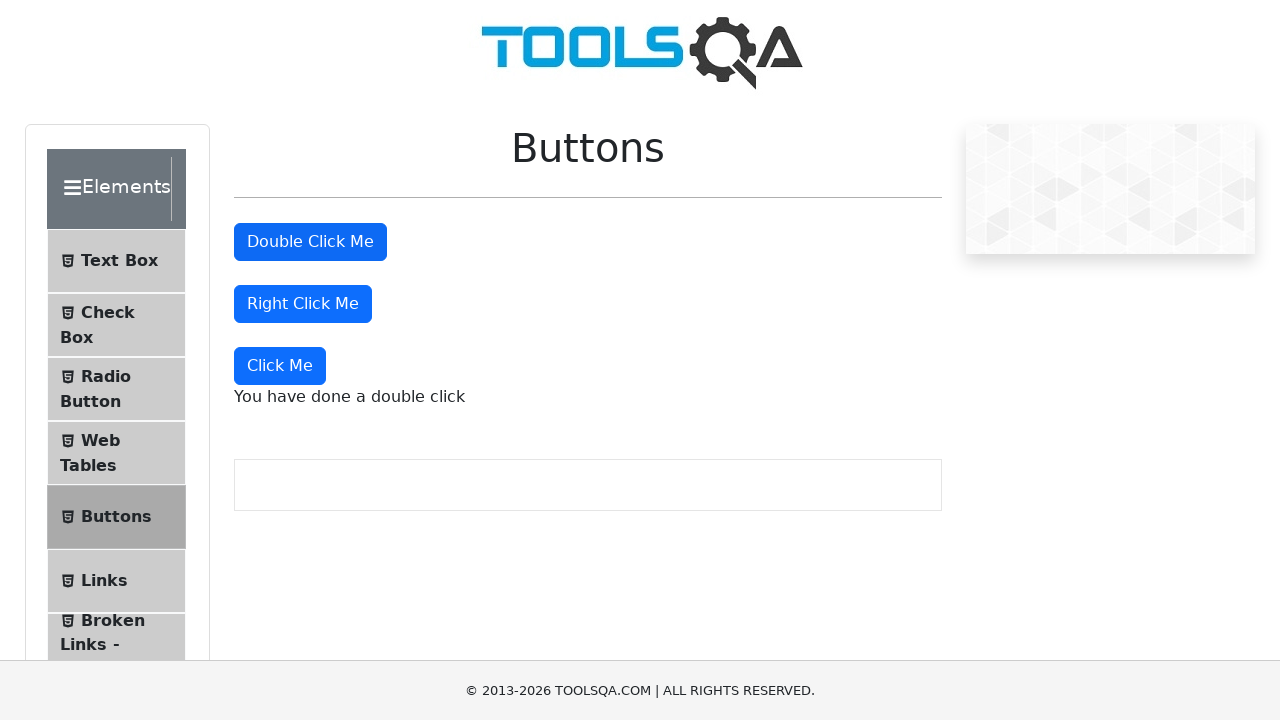

Waited for double-click confirmation message to appear
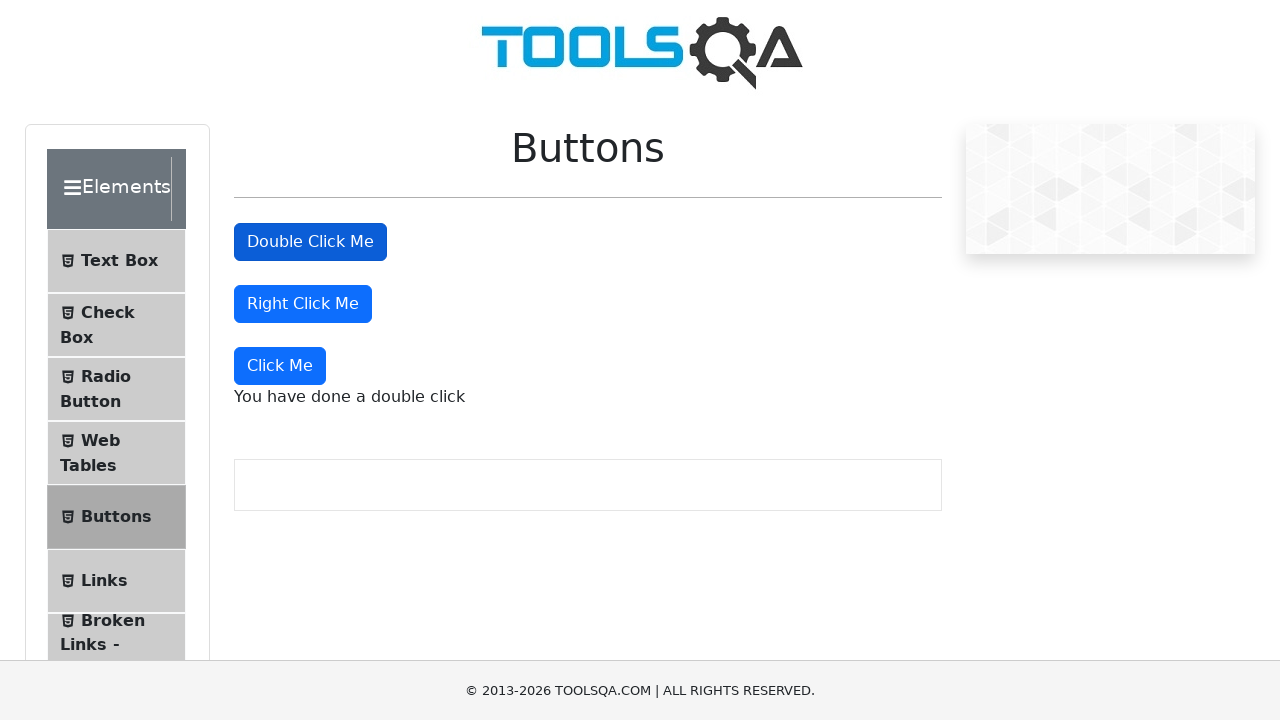

Verified double-click confirmation message contains expected text
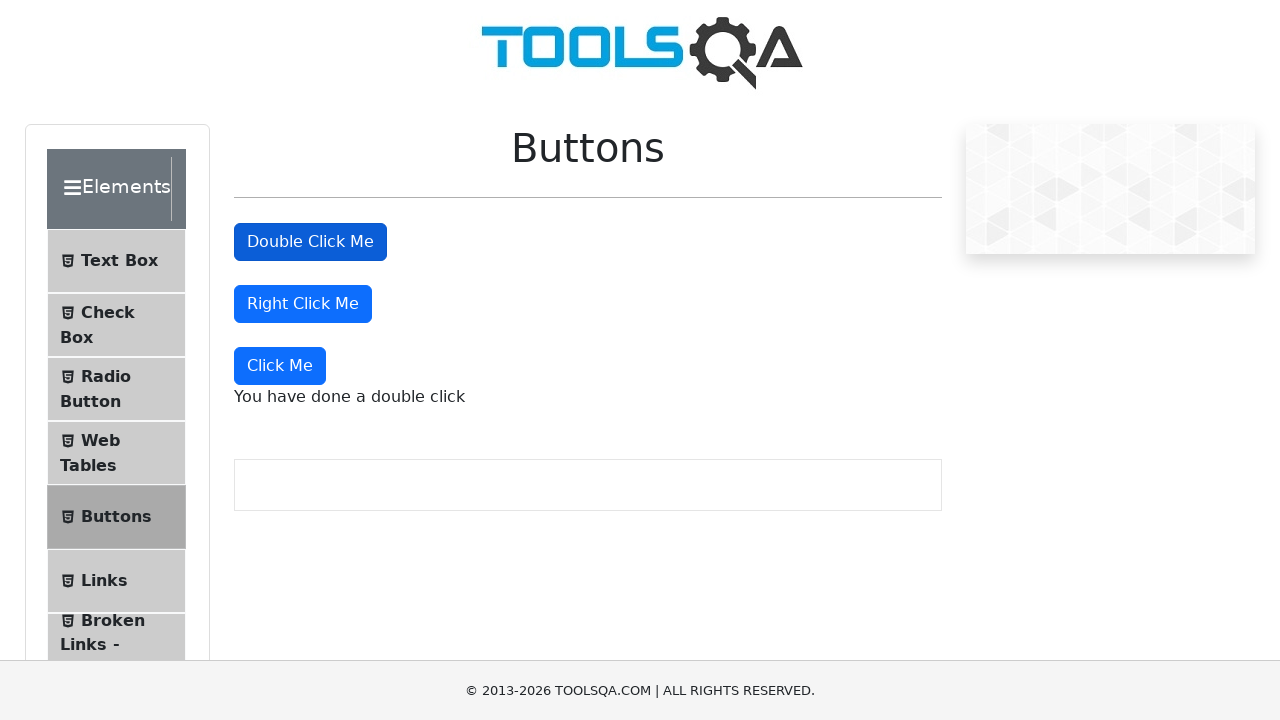

Right-clicked the right-click button at (303, 304) on #rightClickBtn
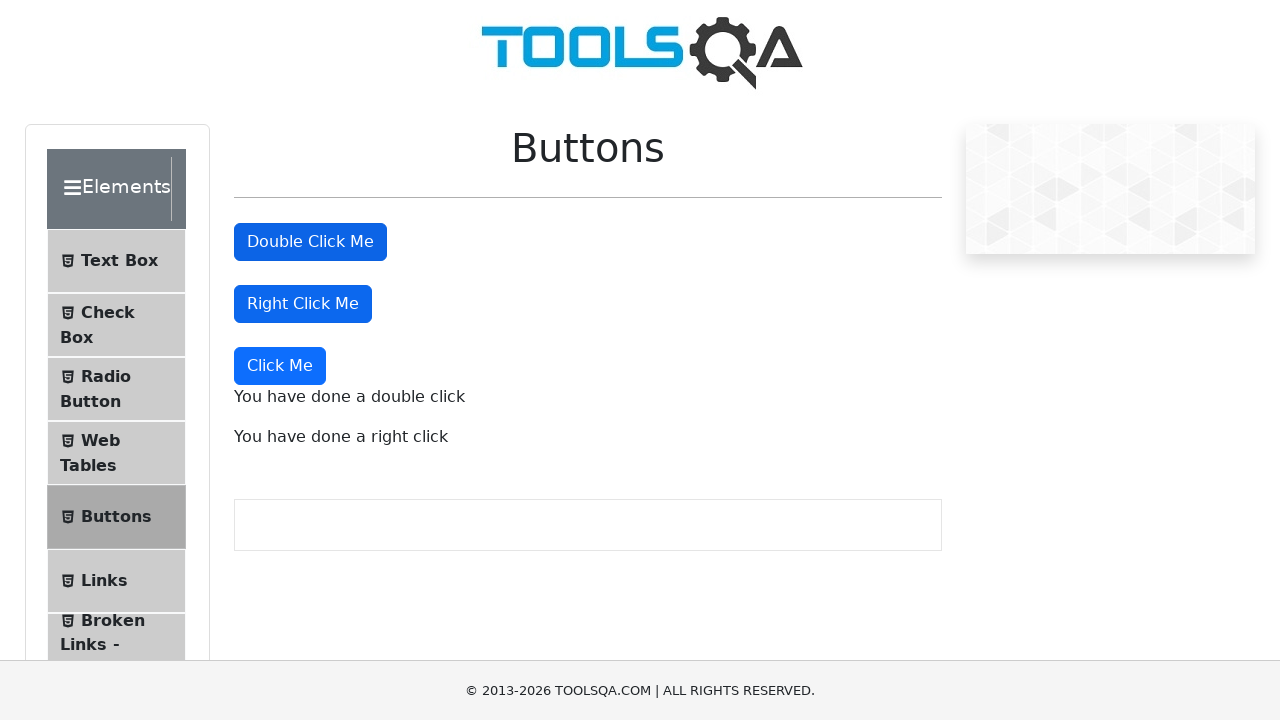

Waited for right-click confirmation message to appear
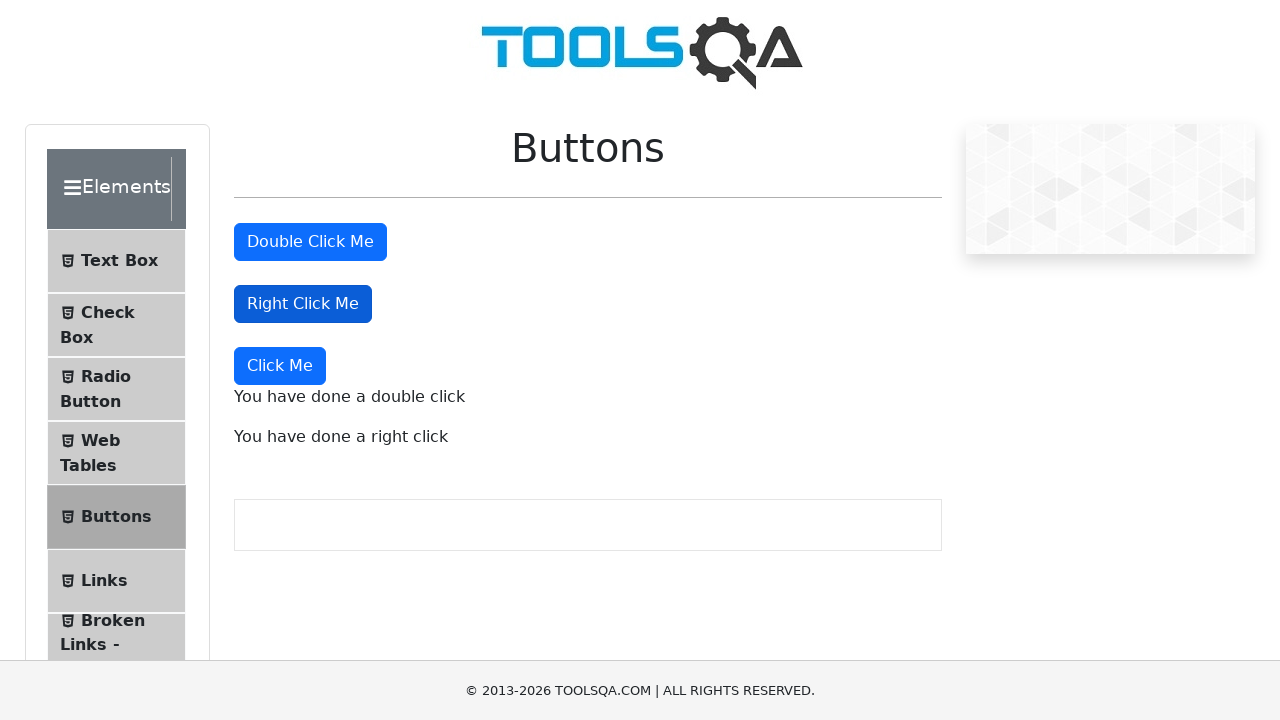

Verified right-click confirmation message contains expected text
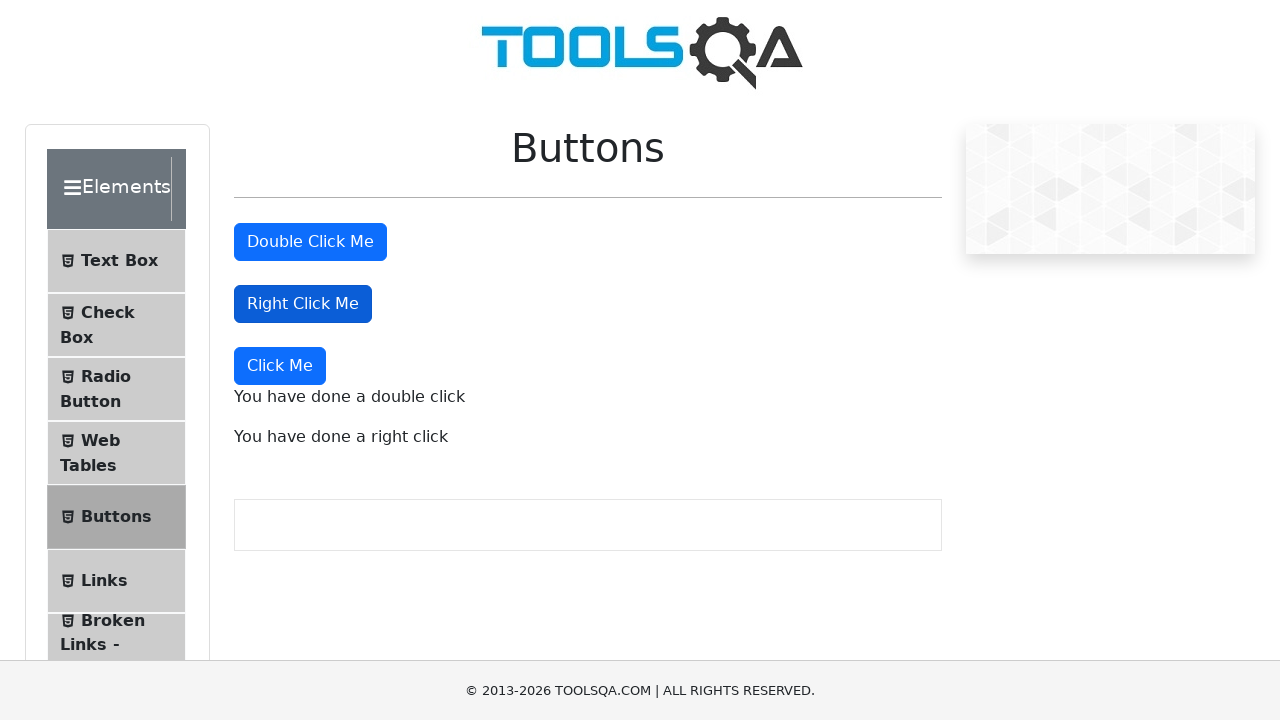

Clicked the 'Click Me' button (regular click) at (280, 366) on button:has-text('Click Me') >> nth=-1
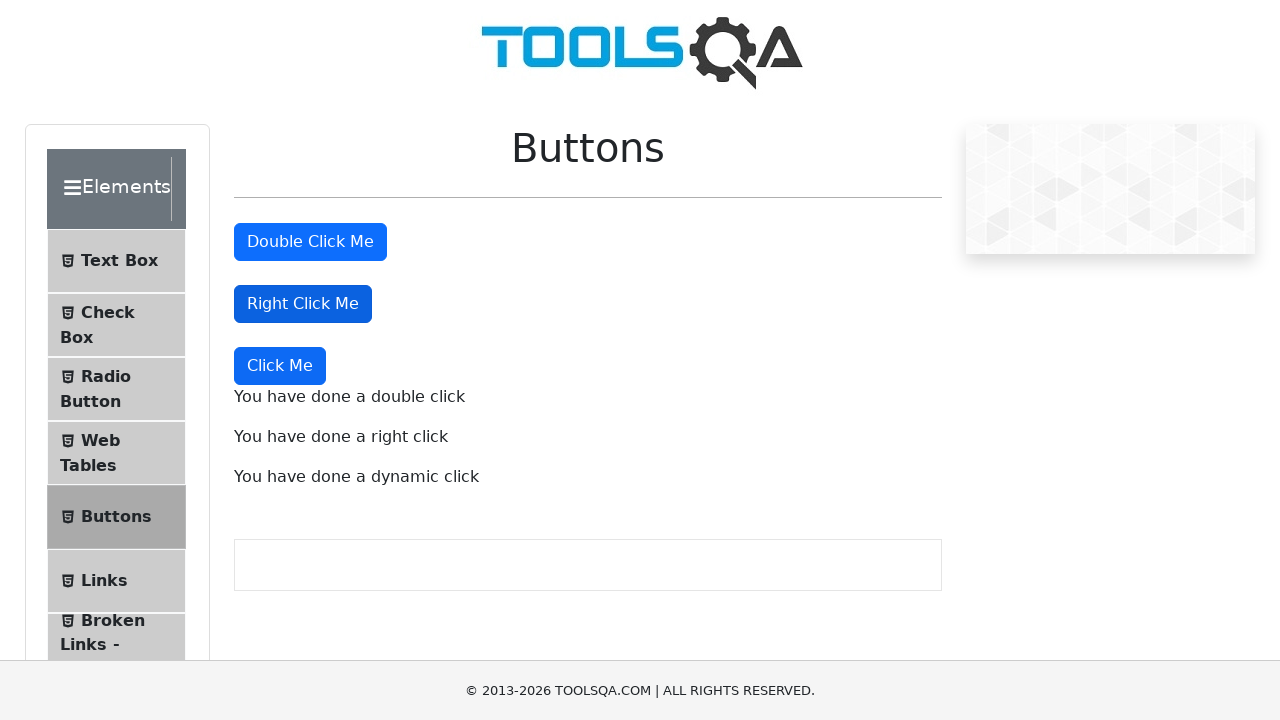

Waited for regular click confirmation message to appear
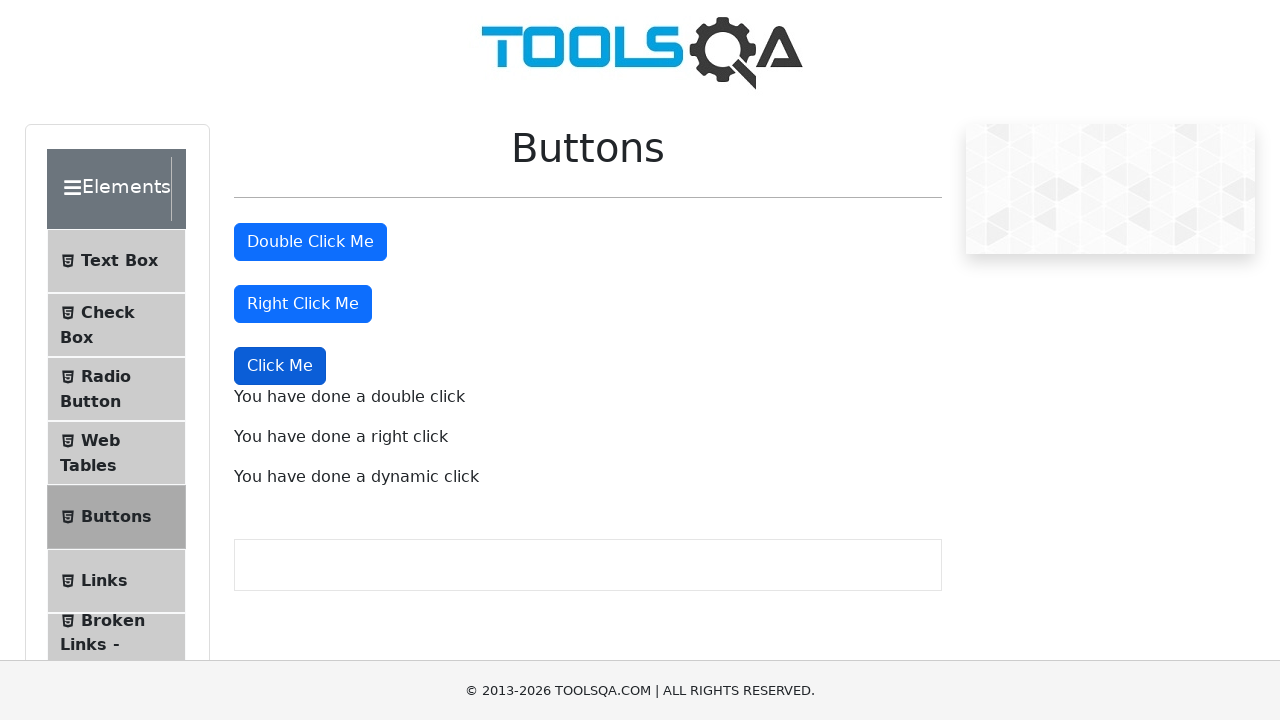

Verified regular click confirmation message contains expected text
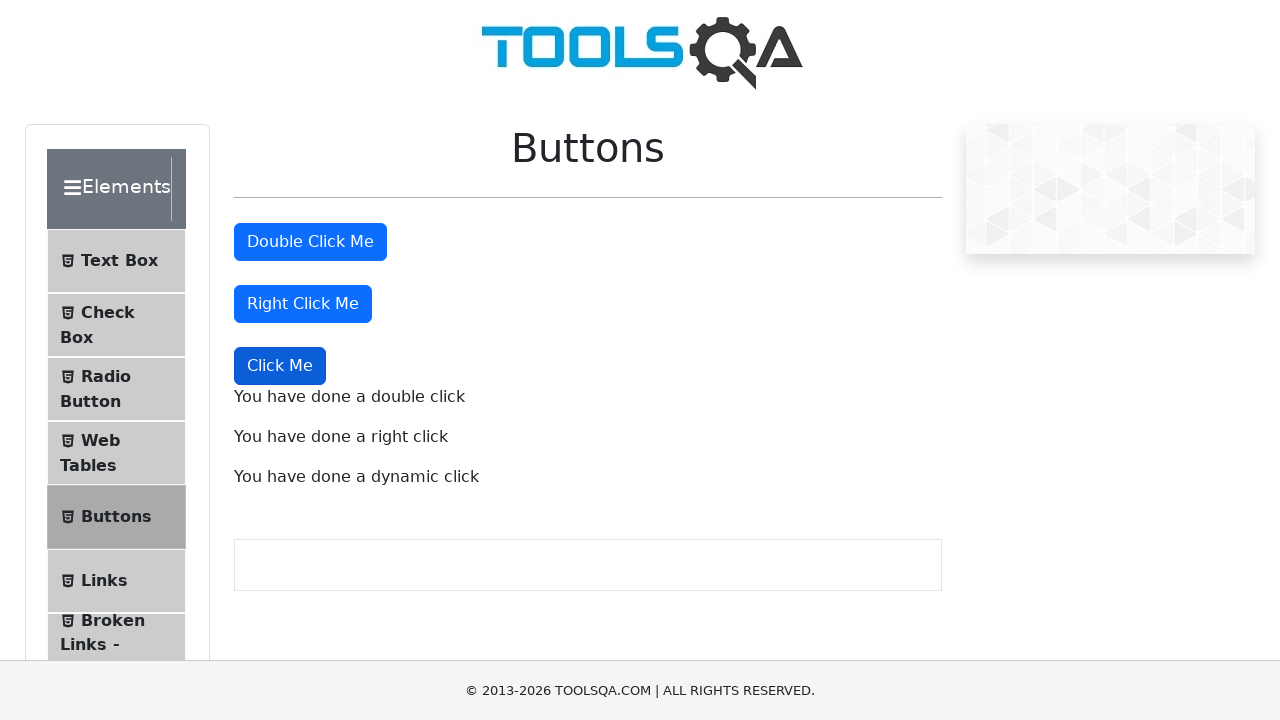

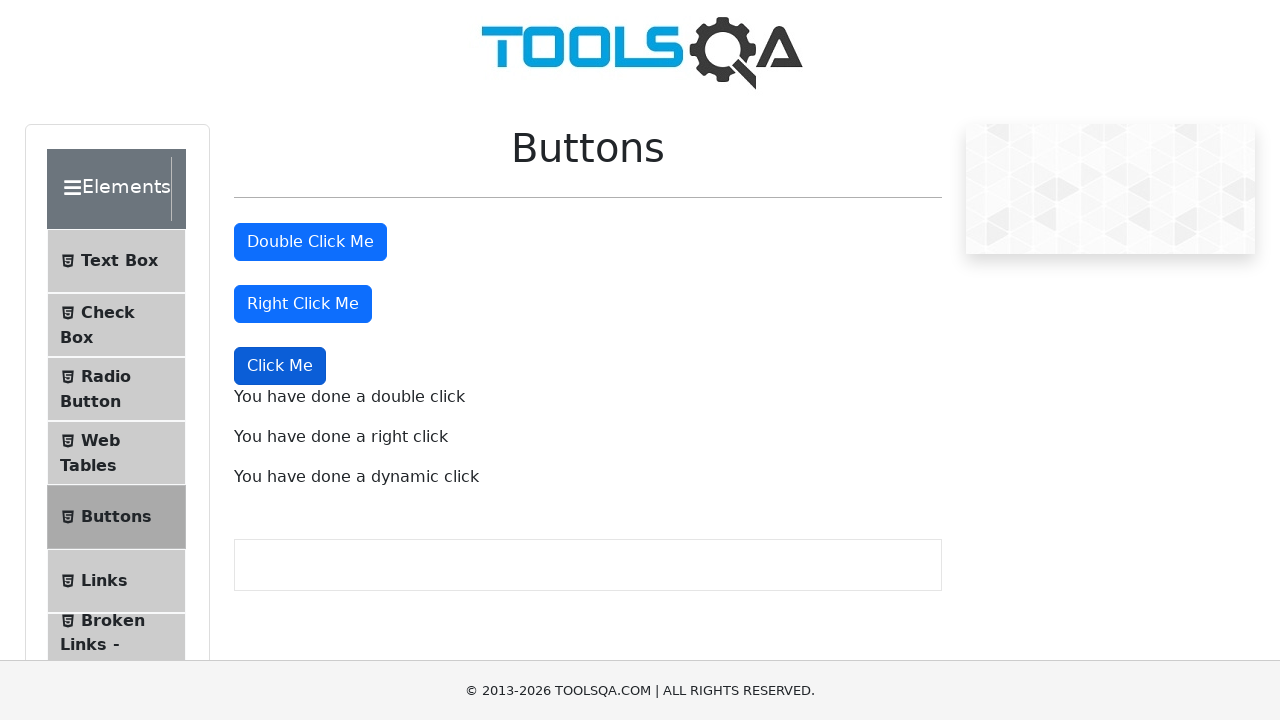